Tests injecting jQuery and jQuery Growl library into a page via JavaScript execution, then displays various notification messages (standard, error, notice, warning) on the page.

Starting URL: http://the-internet.herokuapp.com

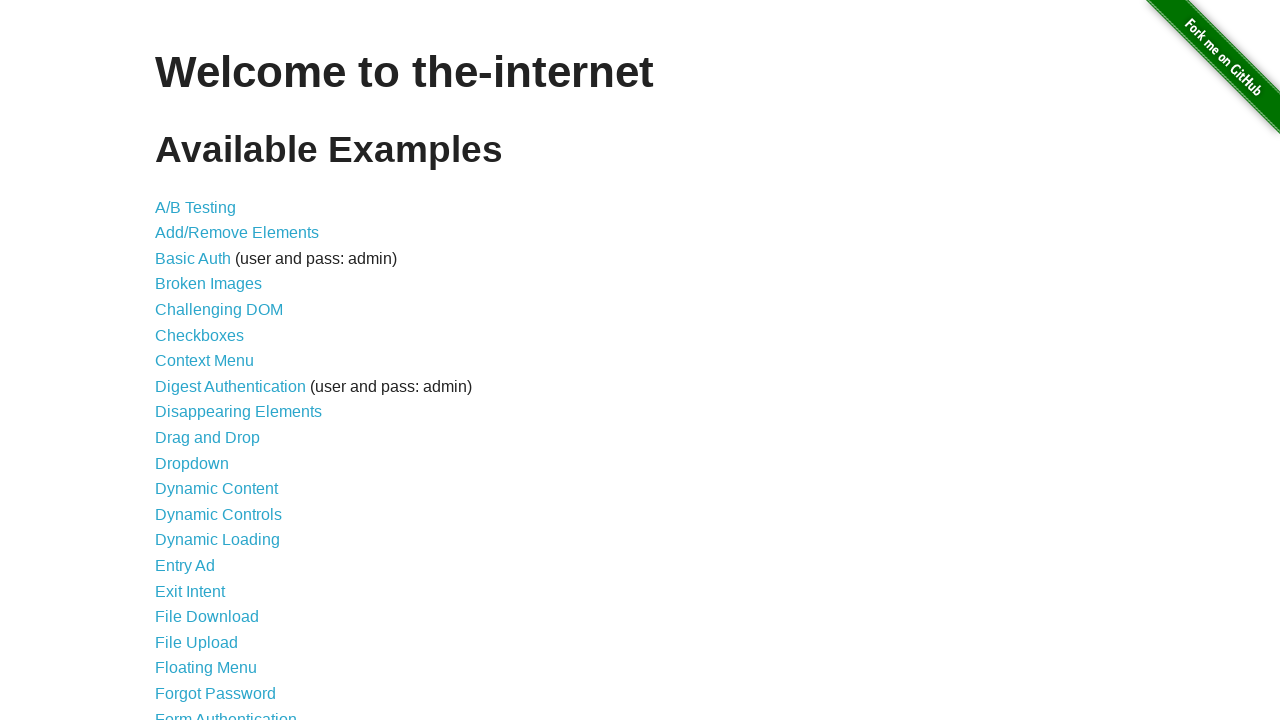

Injected jQuery library into the page
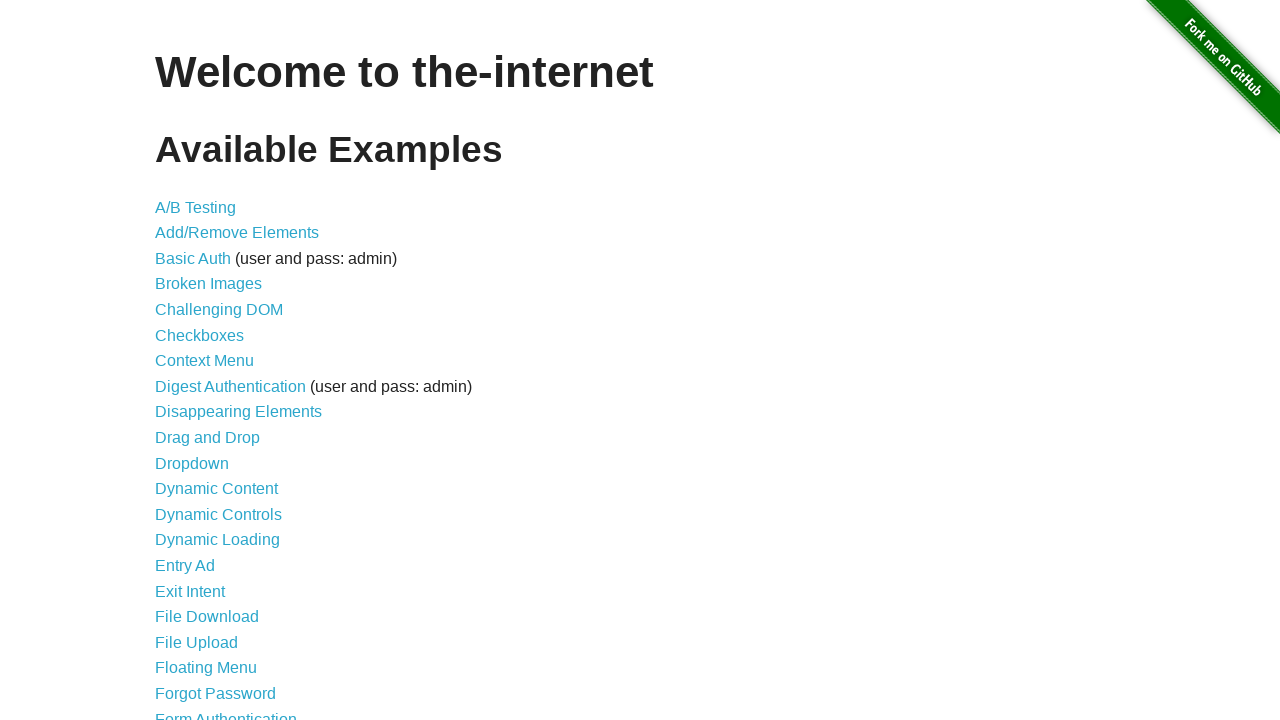

Loaded jQuery Growl library via getScript
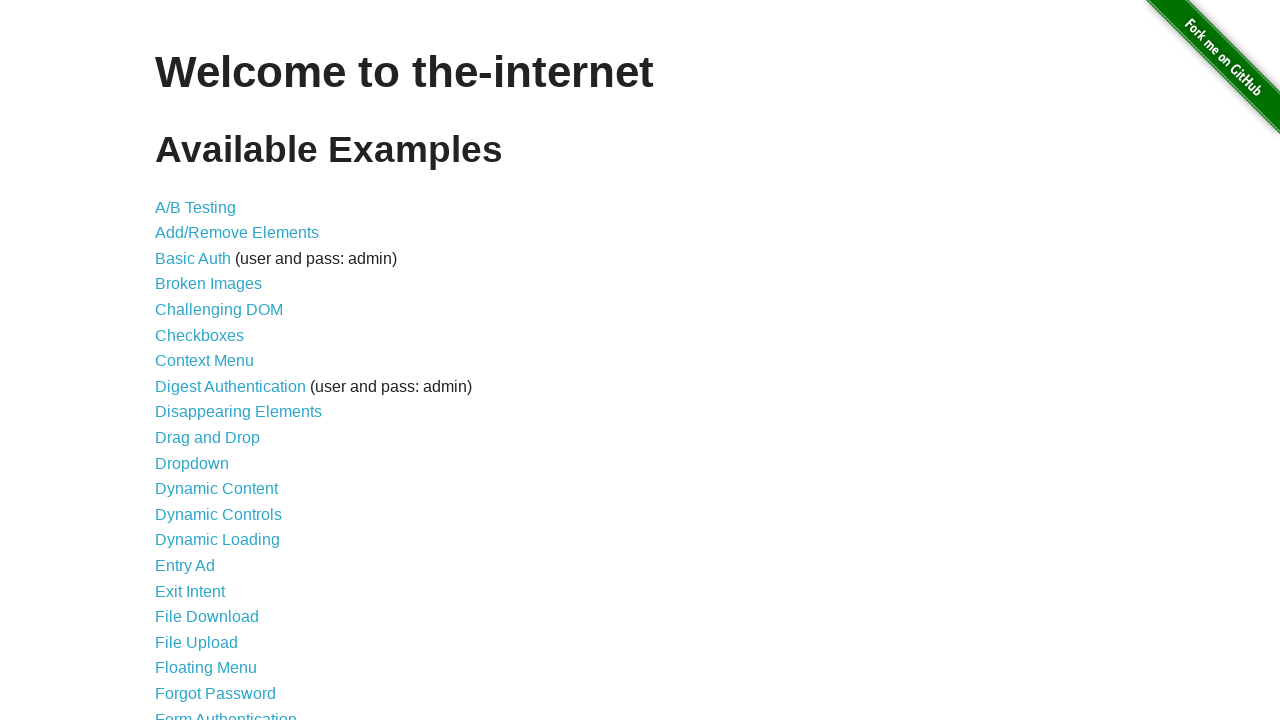

Injected jQuery Growl CSS stylesheet into page head
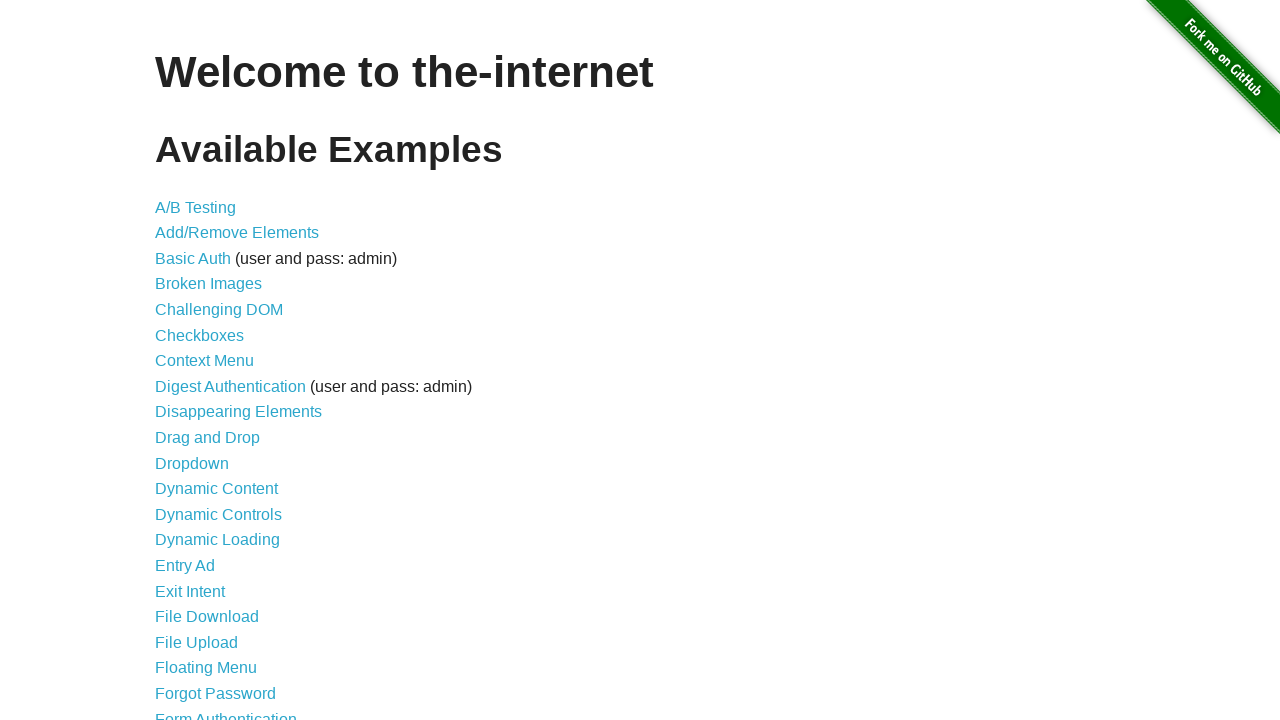

Waited for scripts to load
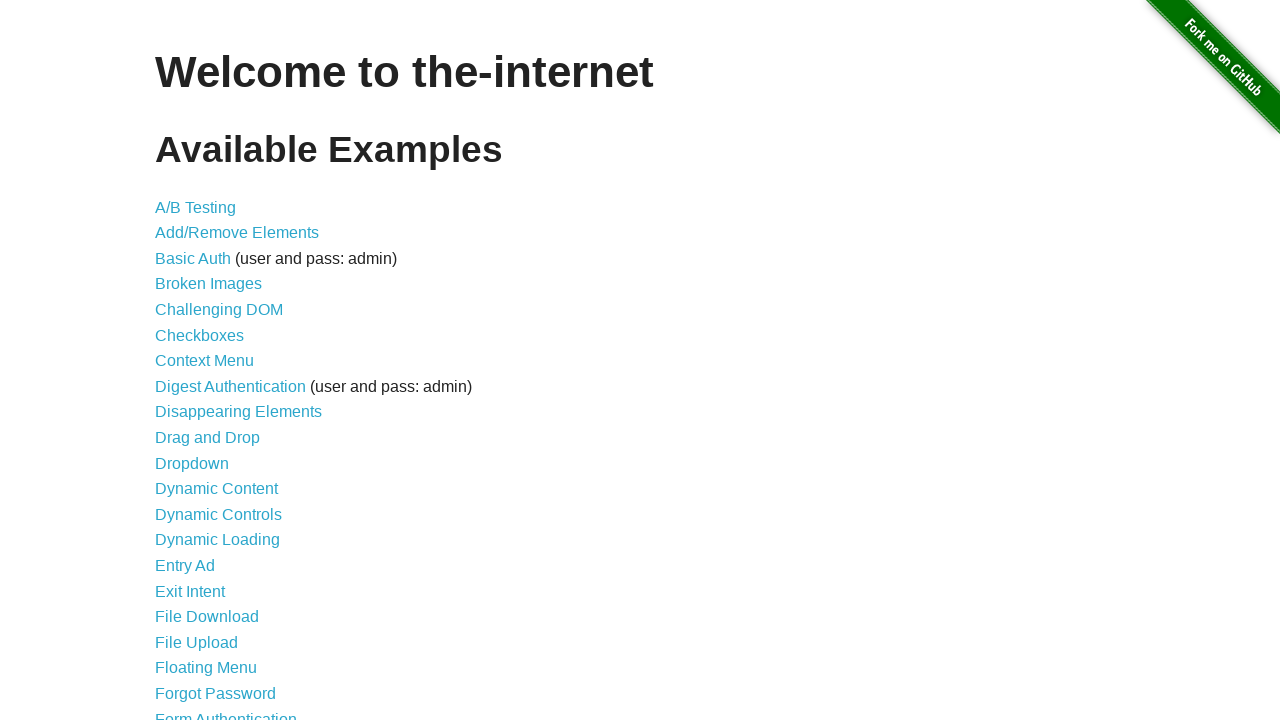

Displayed standard growl notification with title 'GET' and message '/'
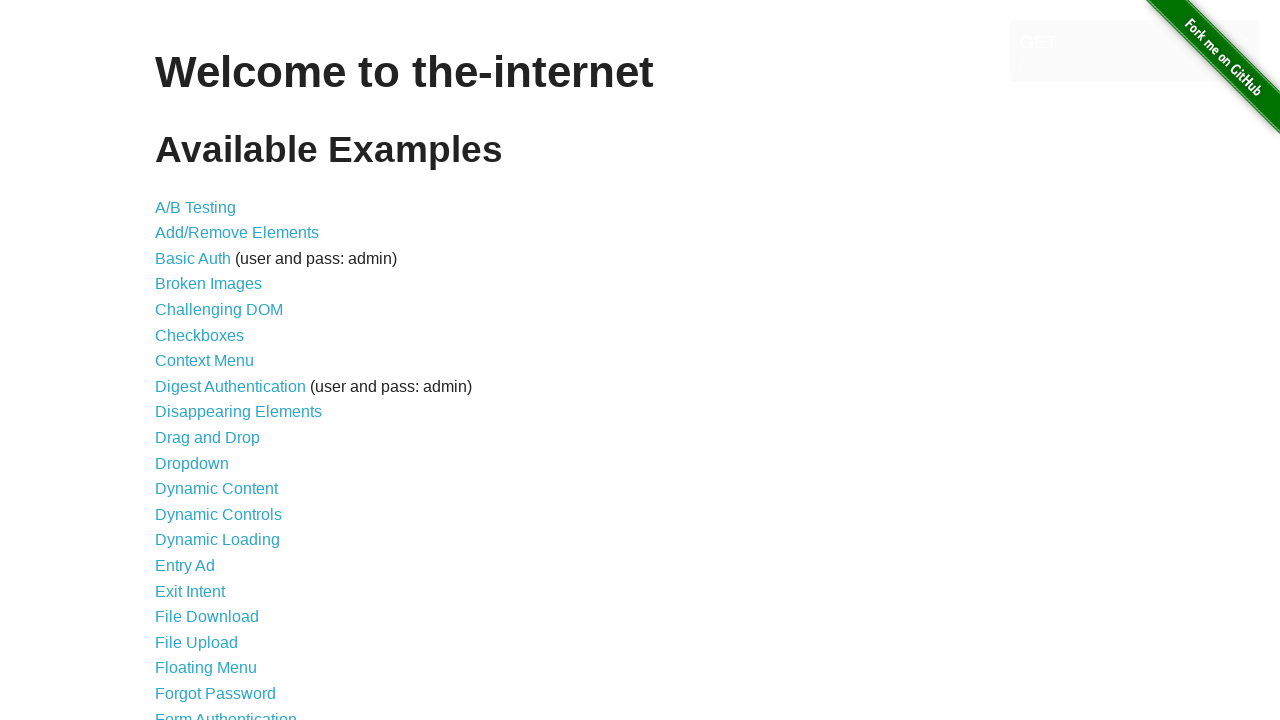

Displayed error growl notification
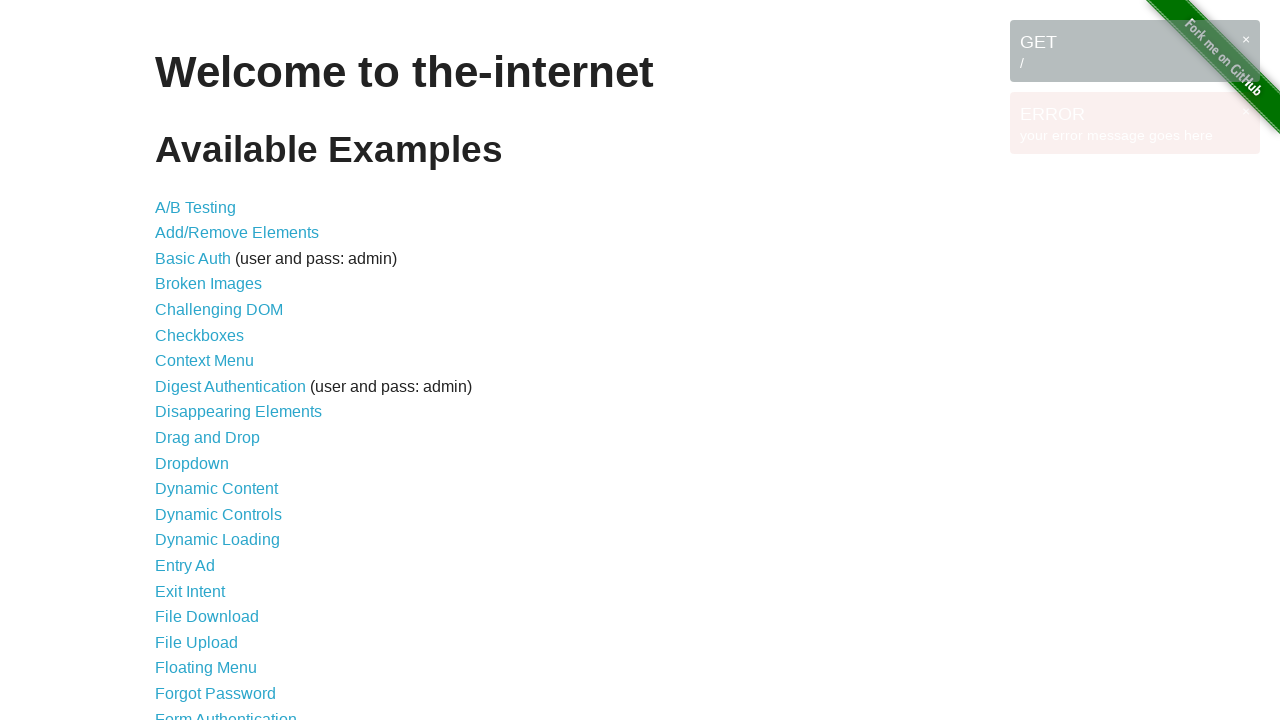

Displayed notice growl notification
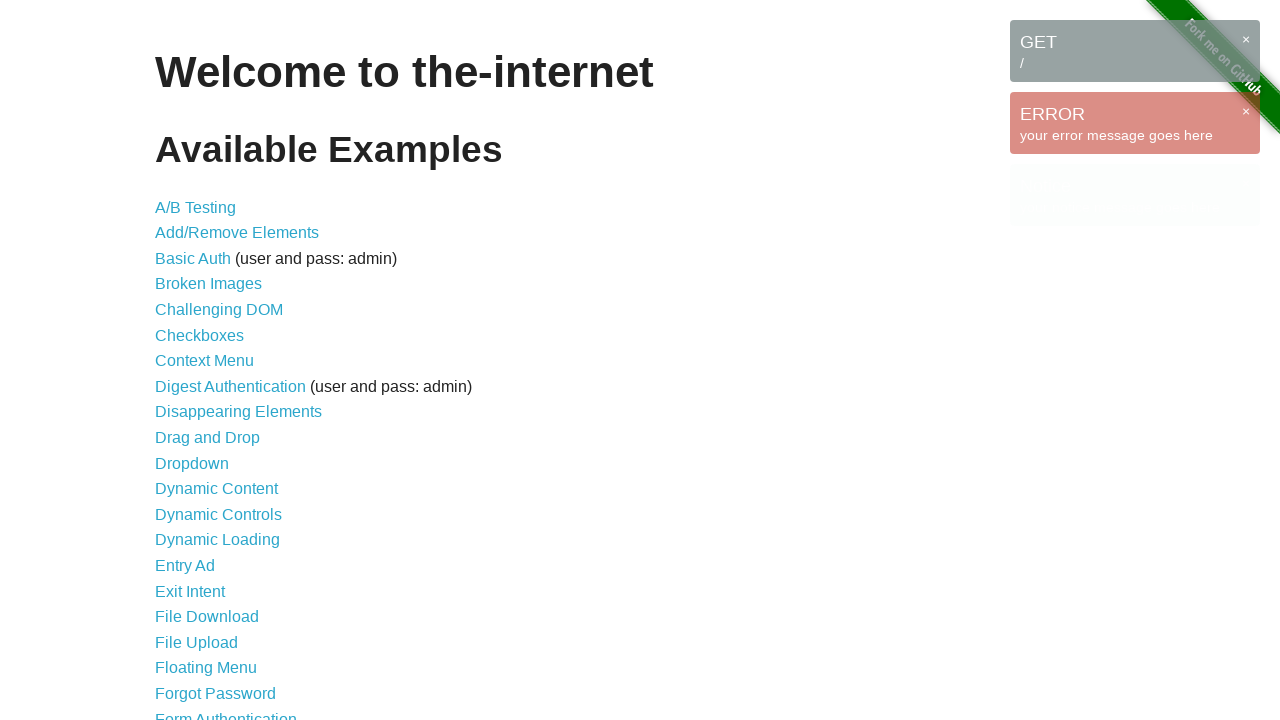

Displayed warning growl notification
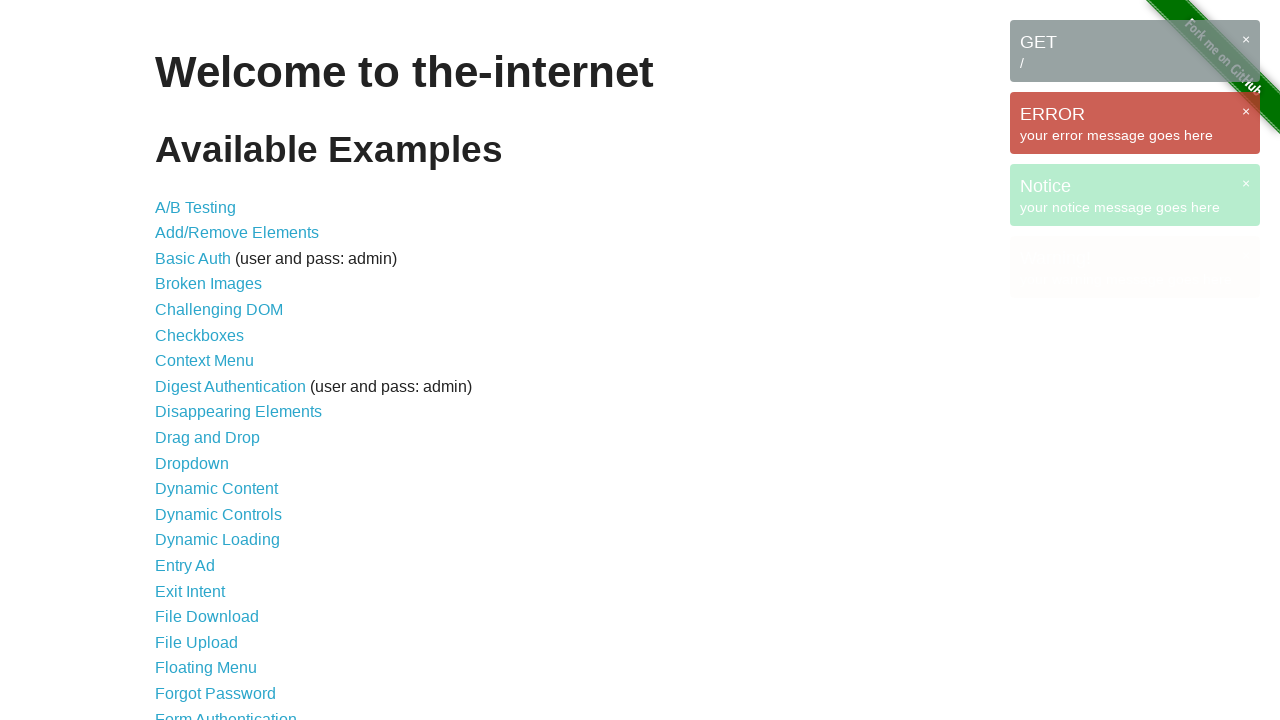

Waited for all growl notifications to be visible on screen
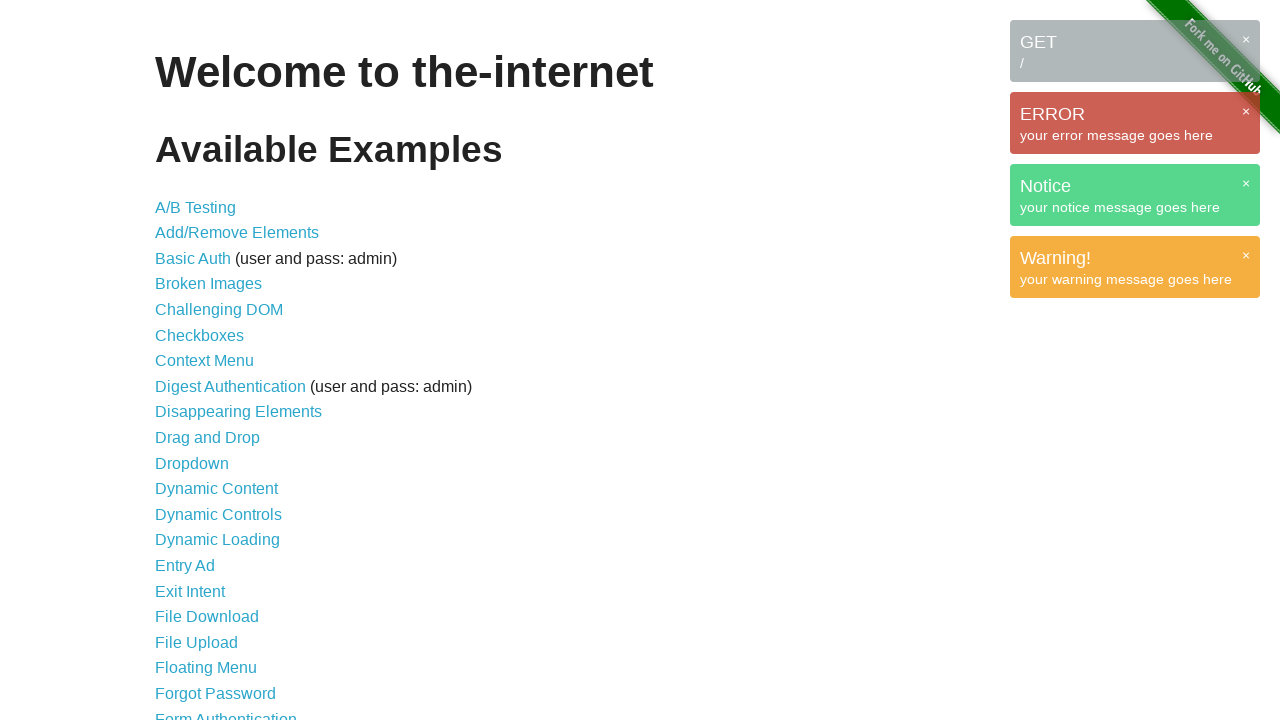

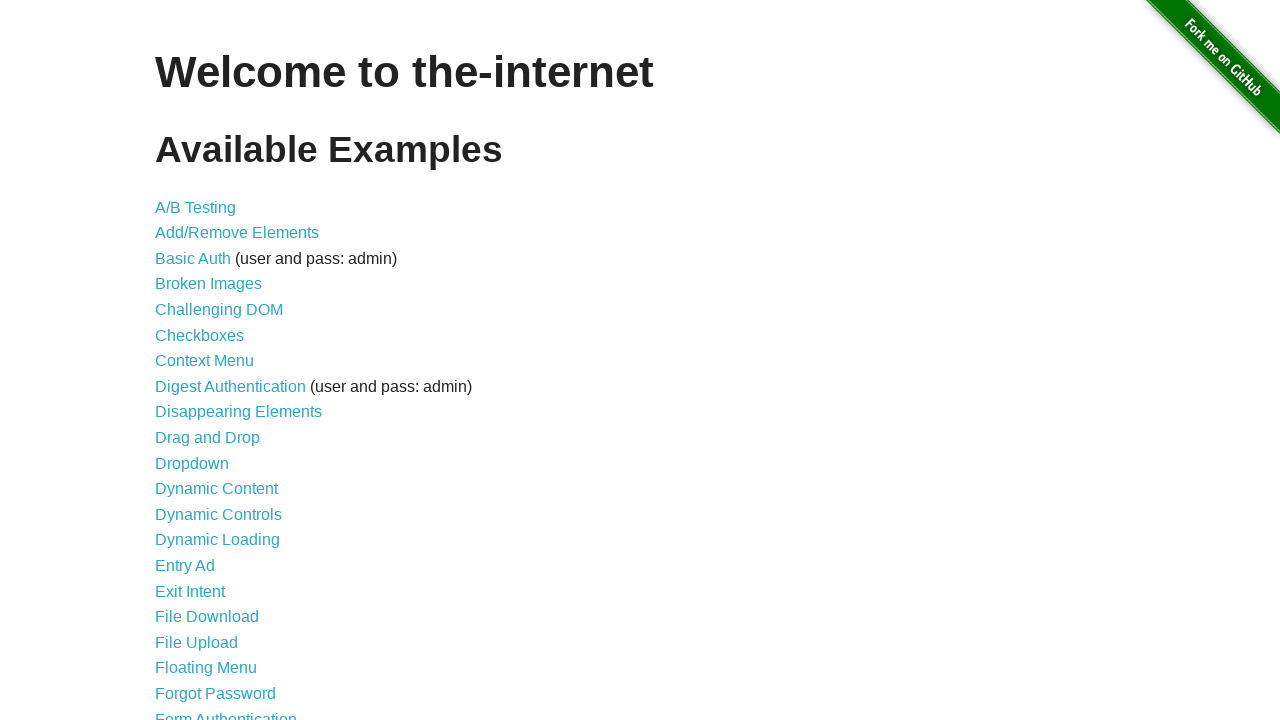